Tests various Playwright locator strategies (id, class, text, CSS, XPath) on a registration page by filling form fields and verifying element availability

Starting URL: https://naveenautomationlabs.com/opencart/index.php?route=account/register

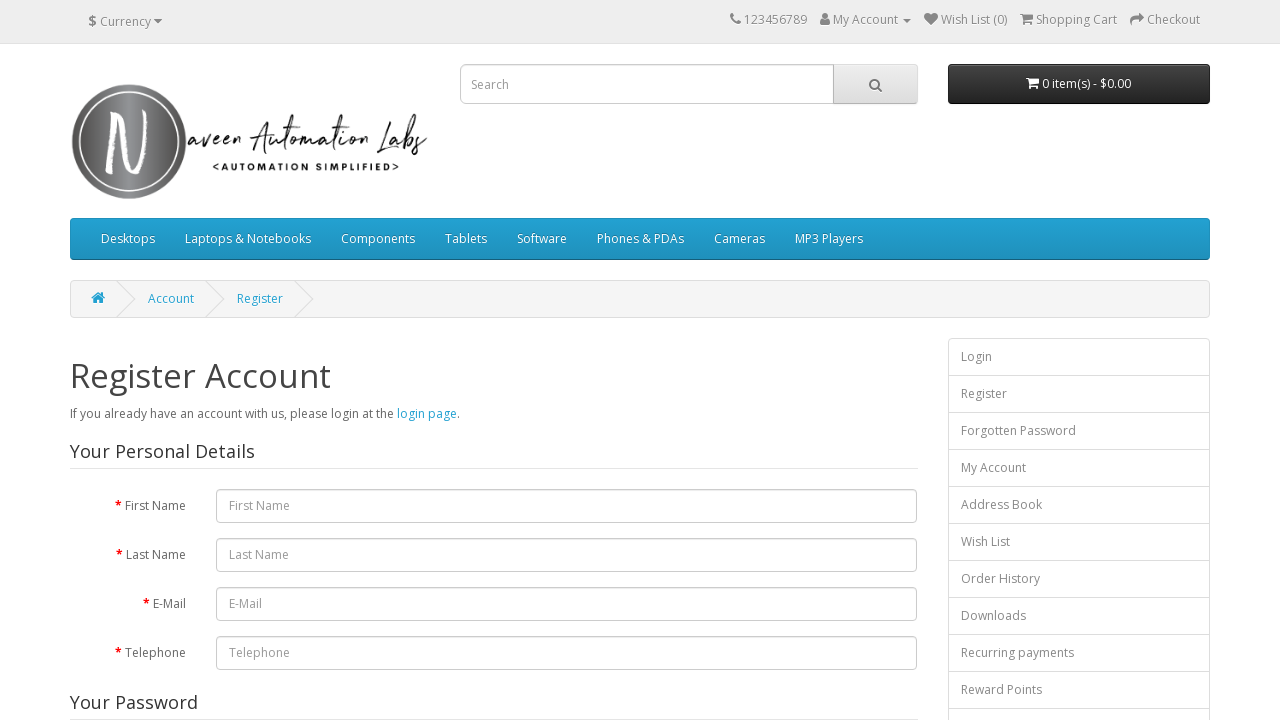

Filled firstname field with 'Hitesh' using id locator on #input-firstname
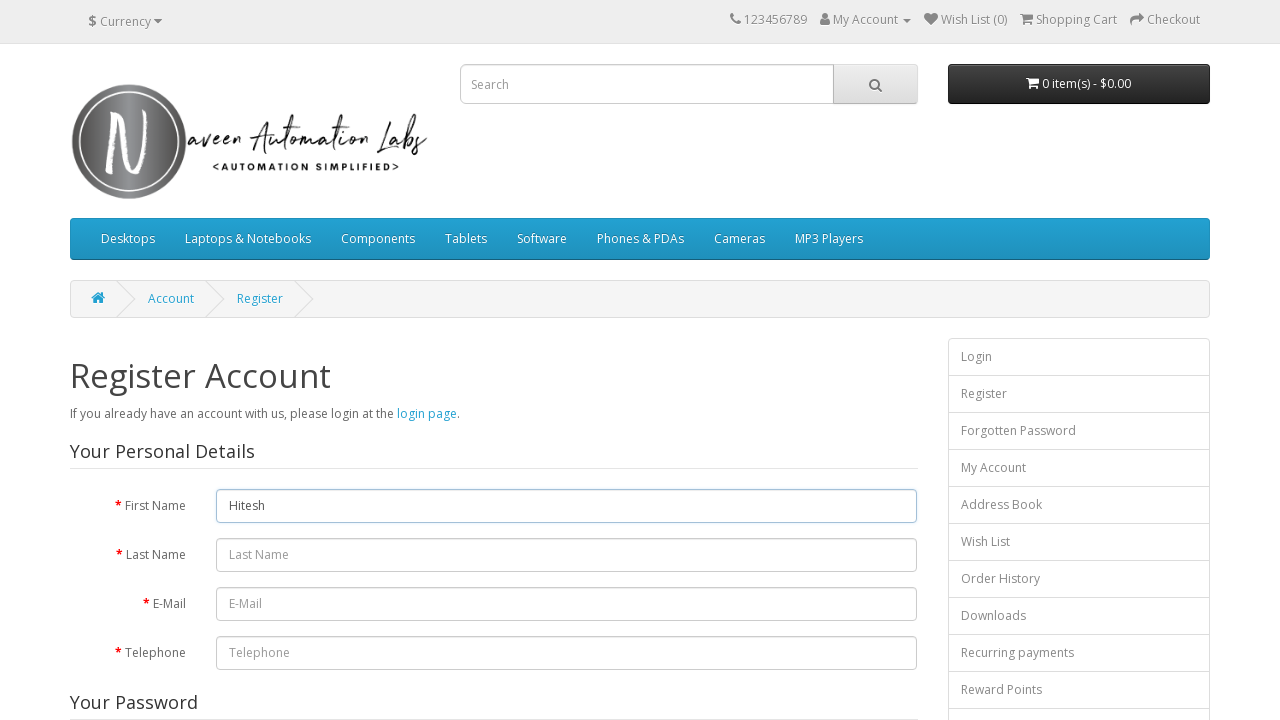

Filled lastname field with 'talesra' using id locator on #input-lastname
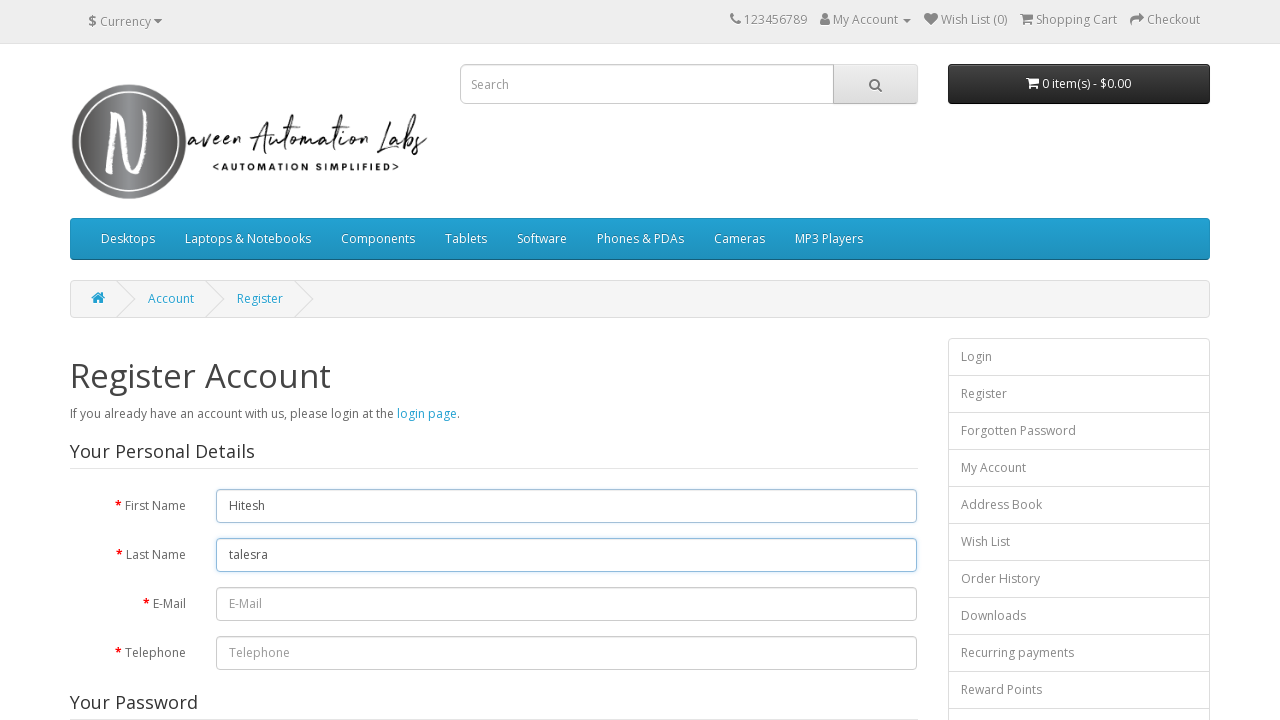

Located logo element using class locator '.img-responsive'
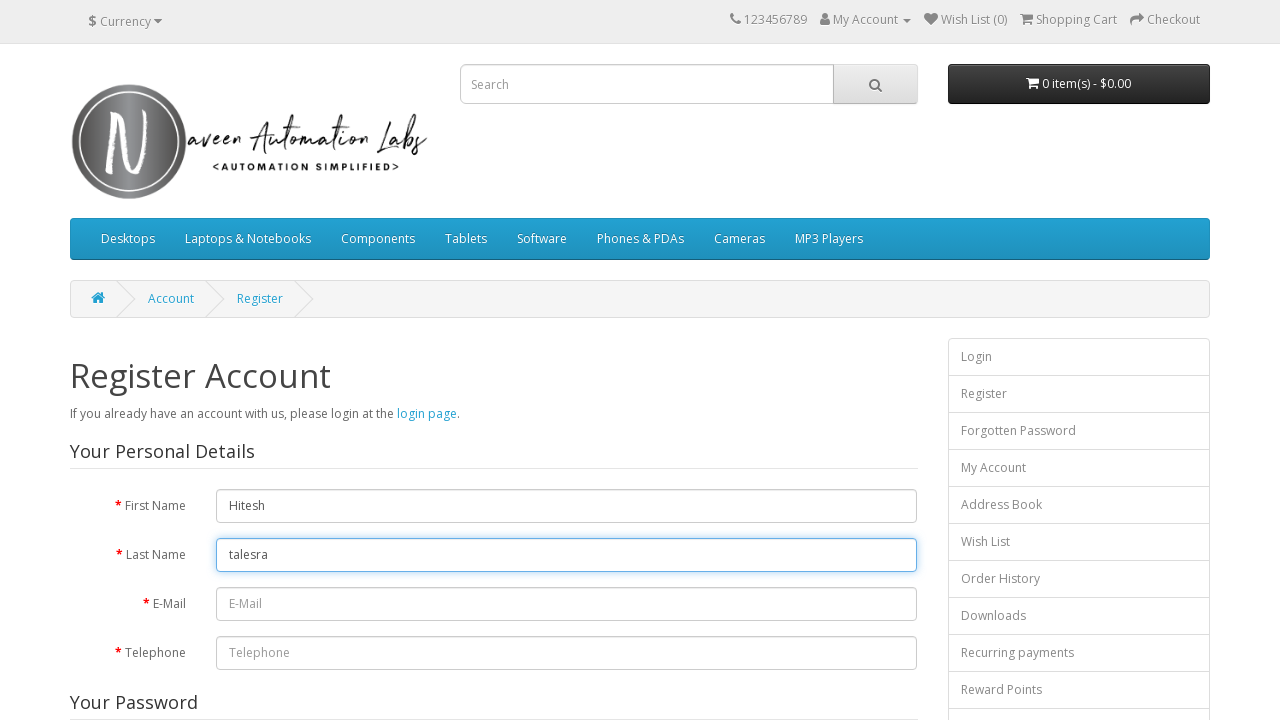

Verified logo element is enabled
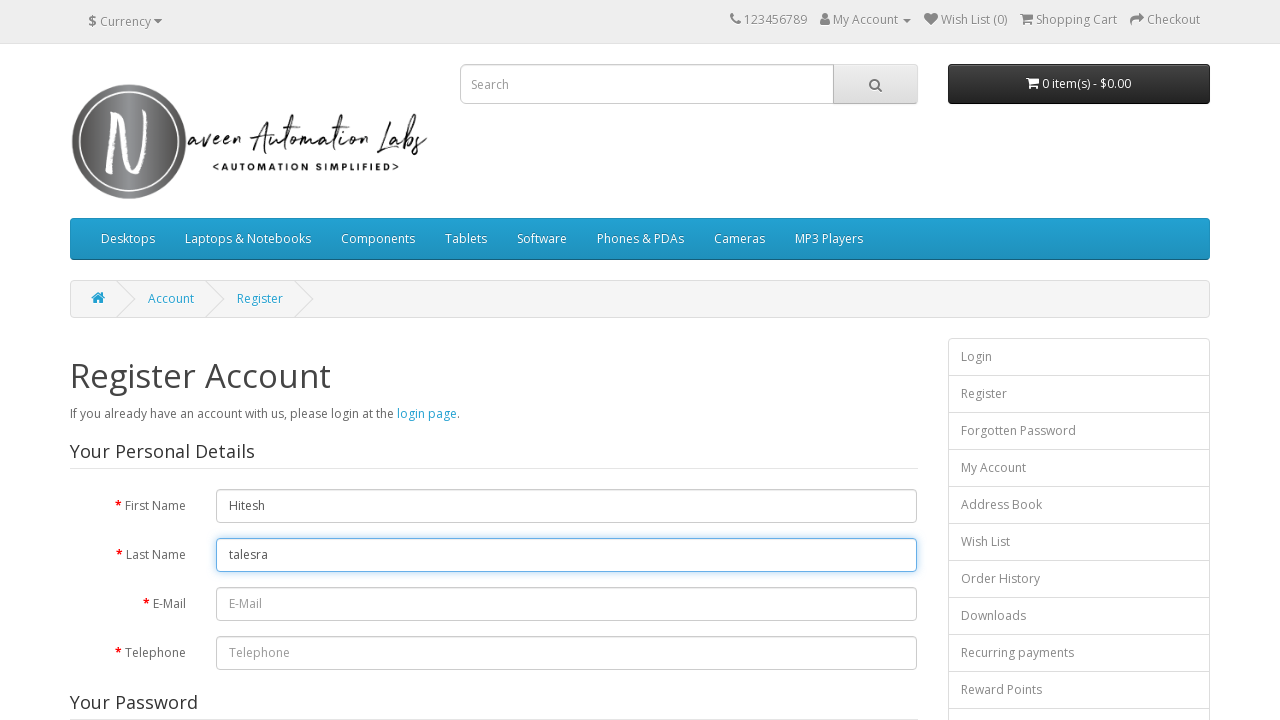

Located continue button using text locator
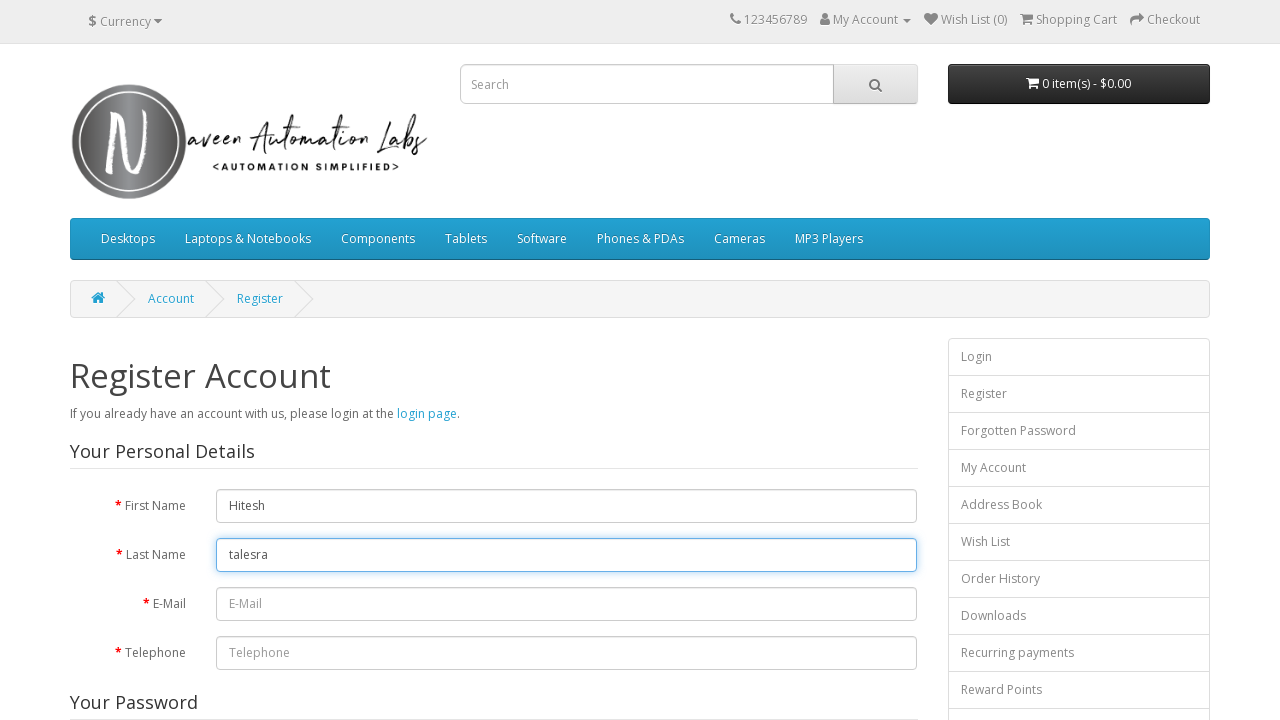

Verified continue button is enabled
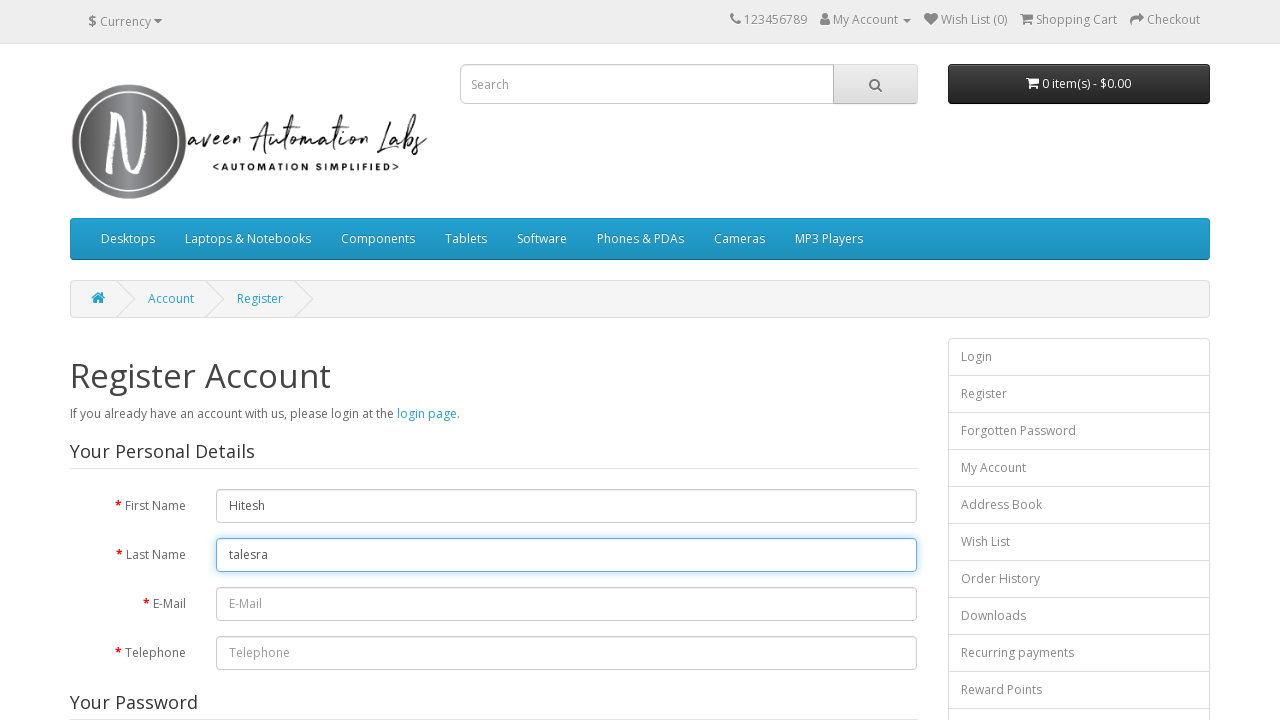

Located 'Register Account' text using text locator
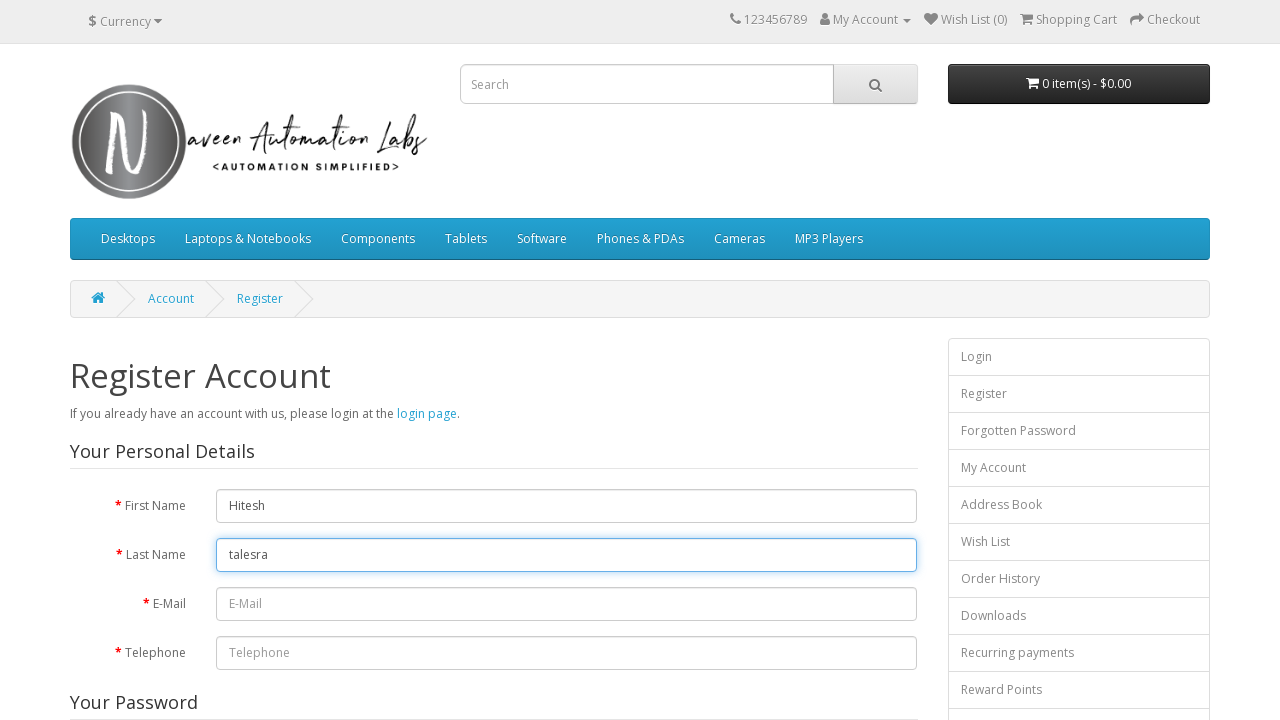

Verified 'Register Account' text element is enabled
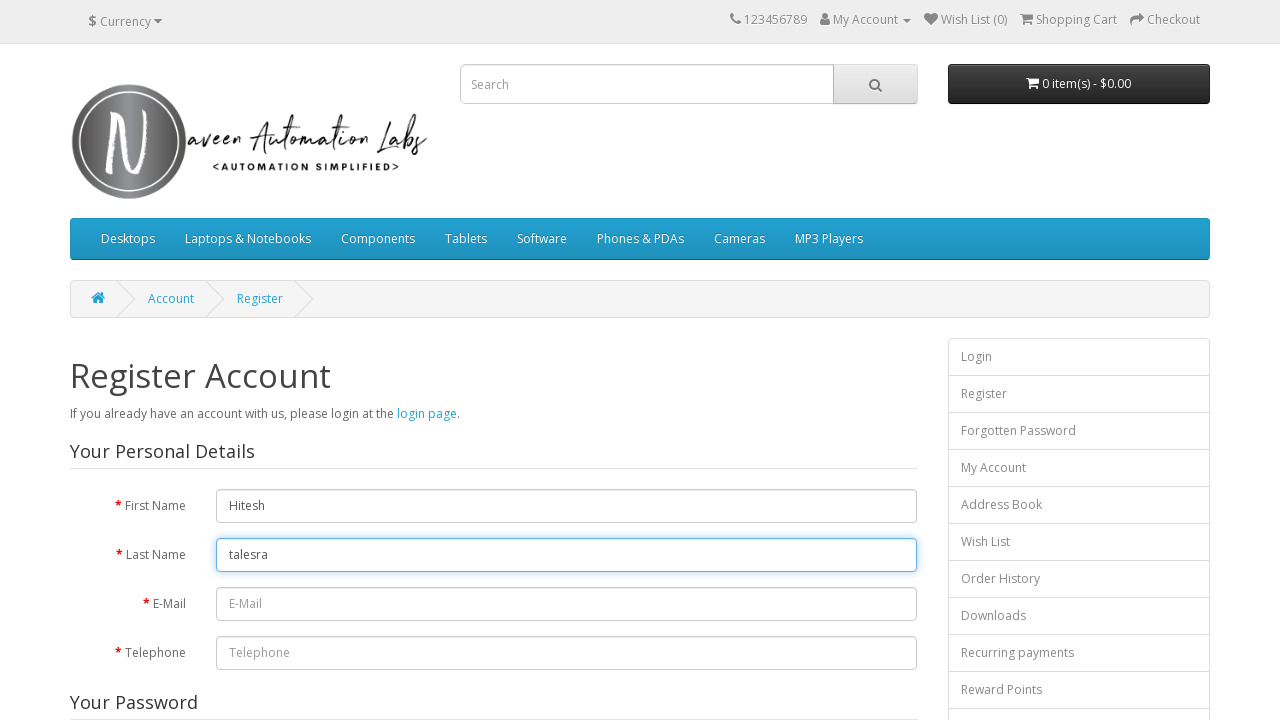

Located email input using CSS locator 'input#input-email'
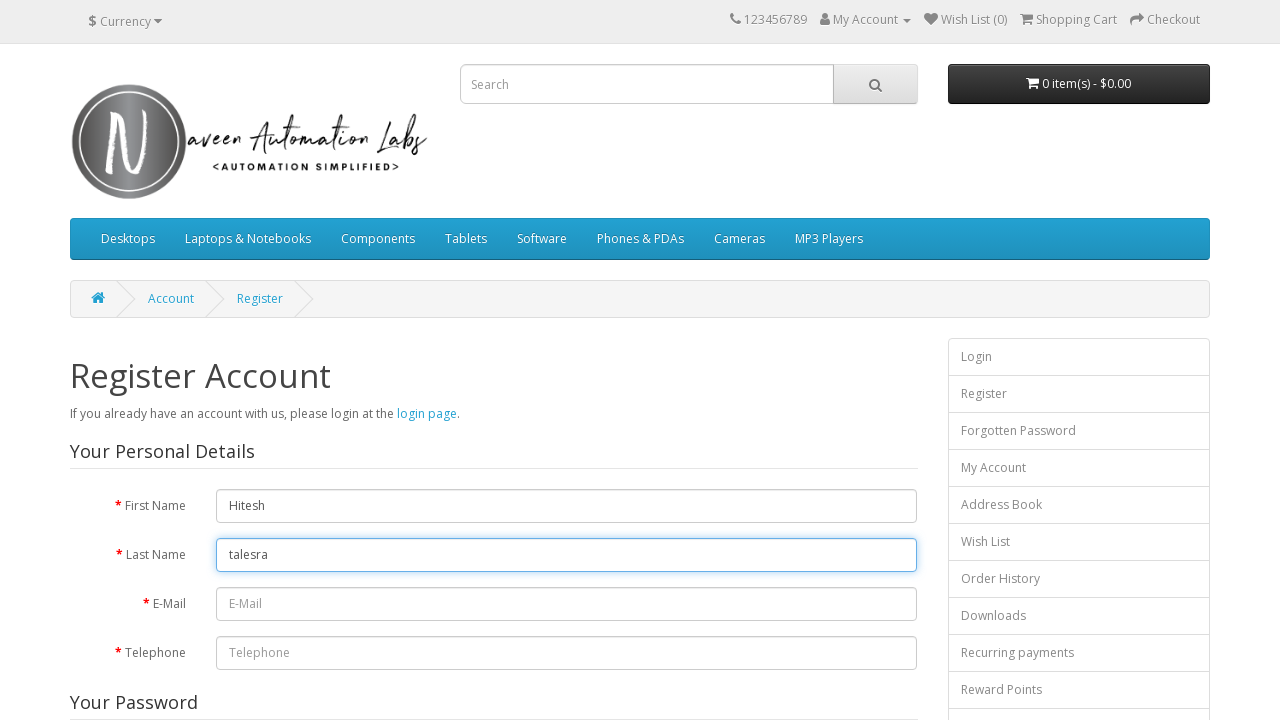

Verified email input is enabled
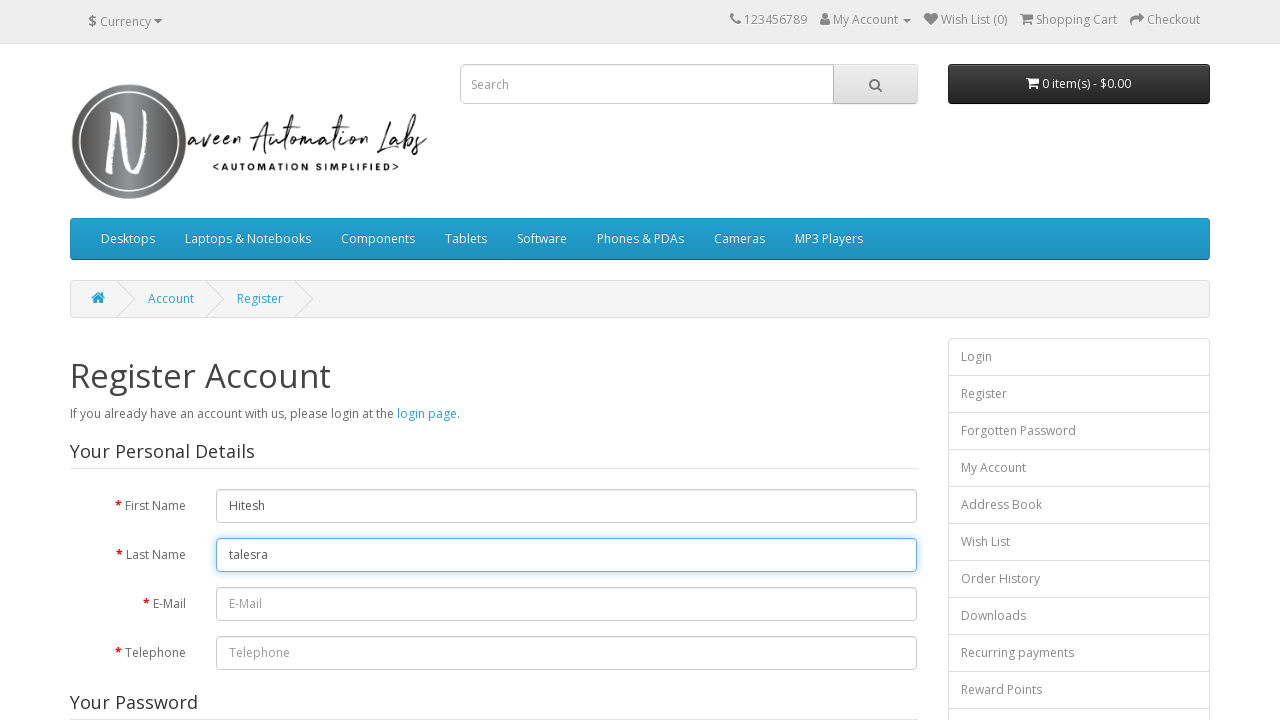

Located telephone input using attribute selector
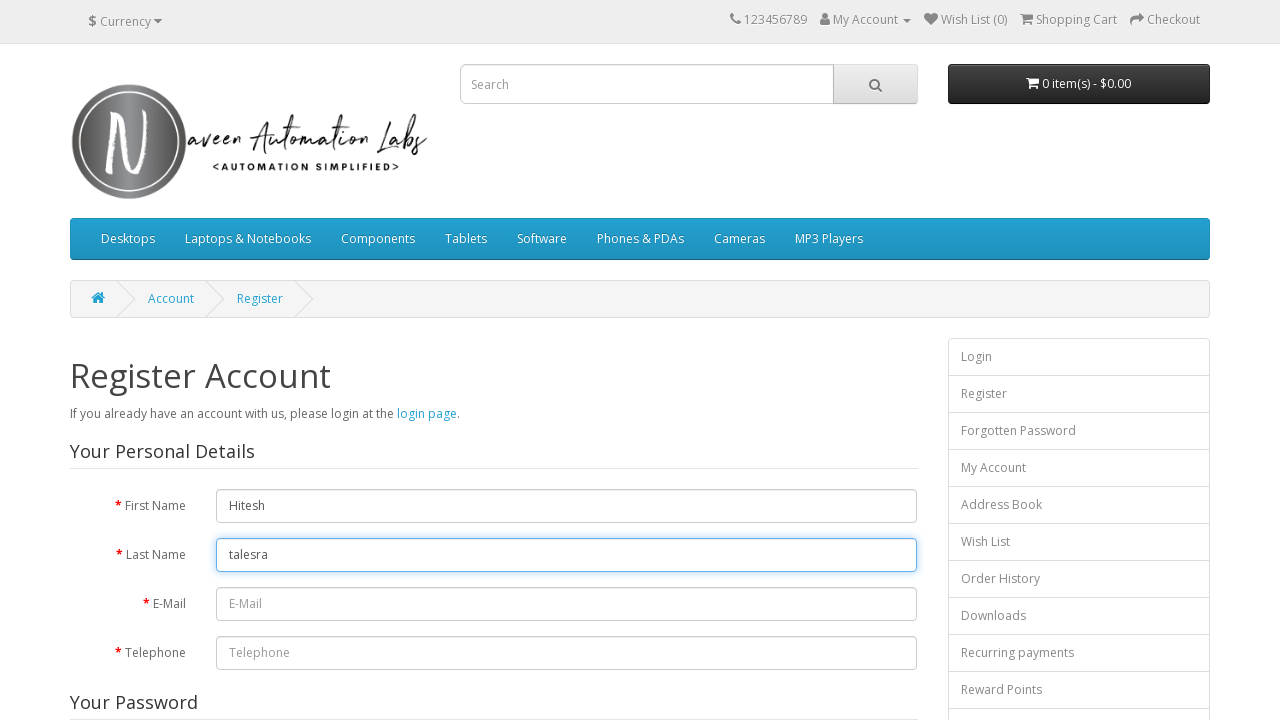

Verified telephone input is enabled
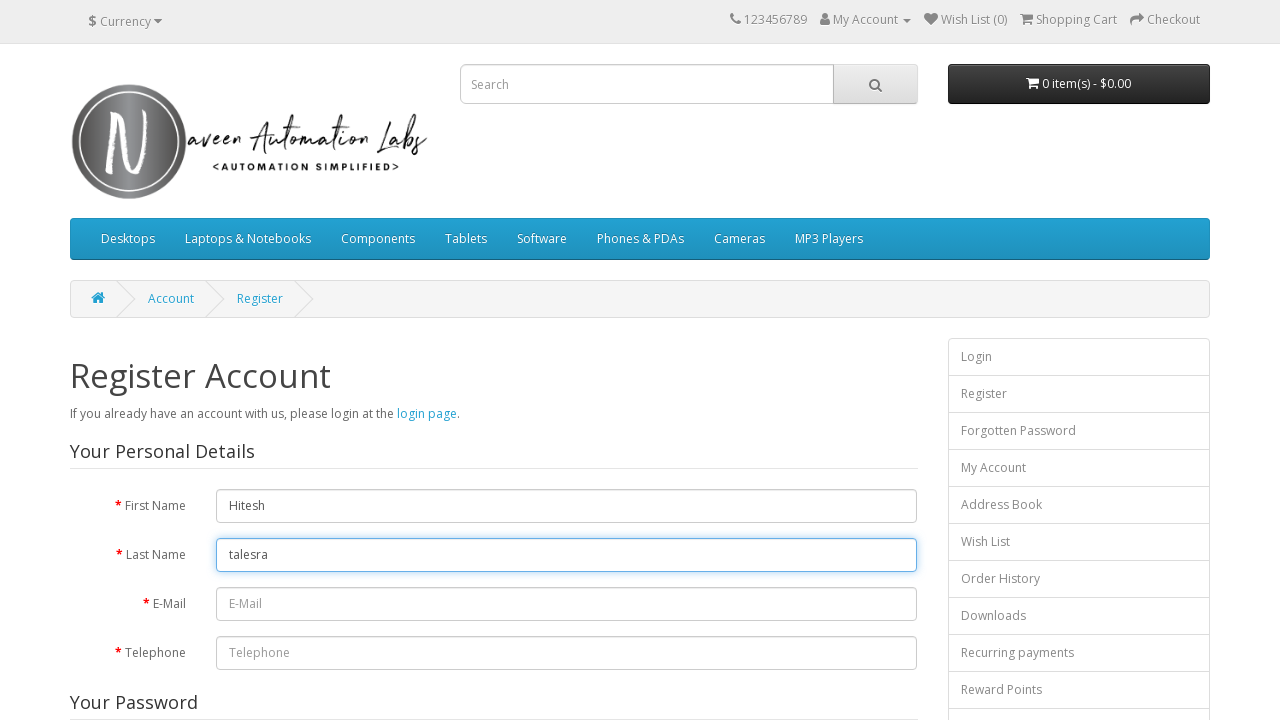

Located password input using XPath locator
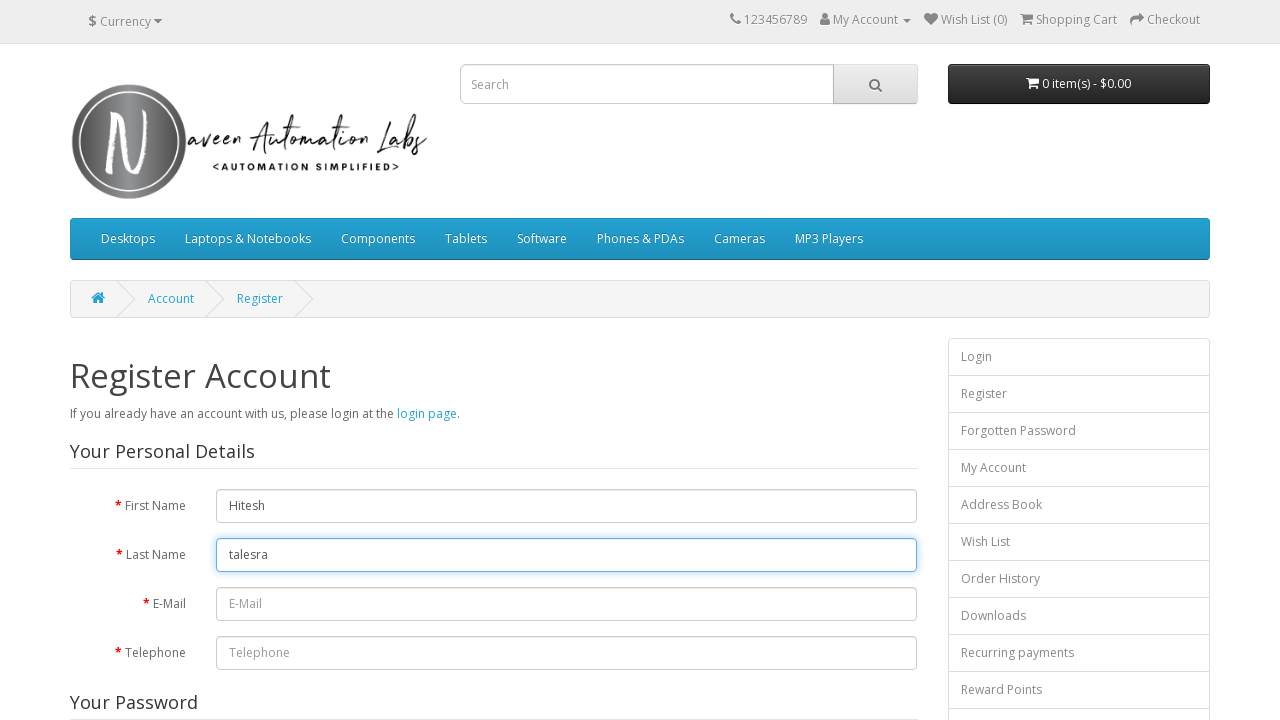

Verified password input is enabled
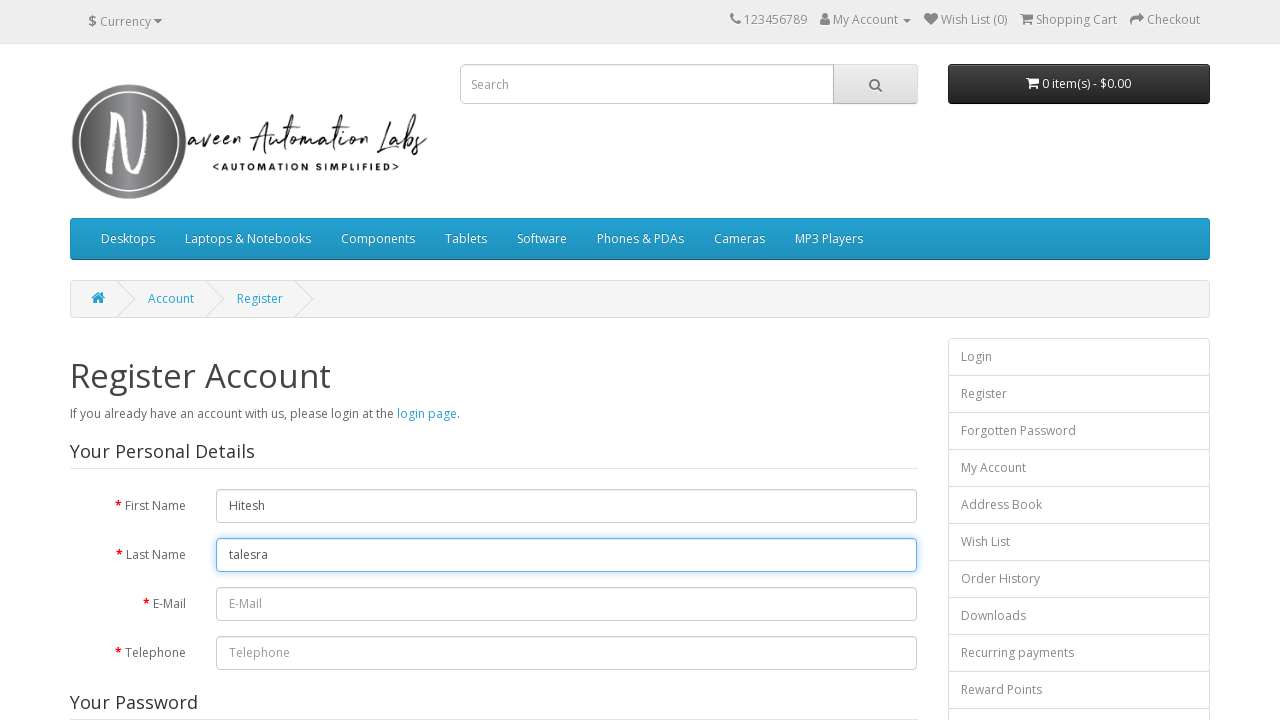

Located search input using XPath locator with multiple attributes
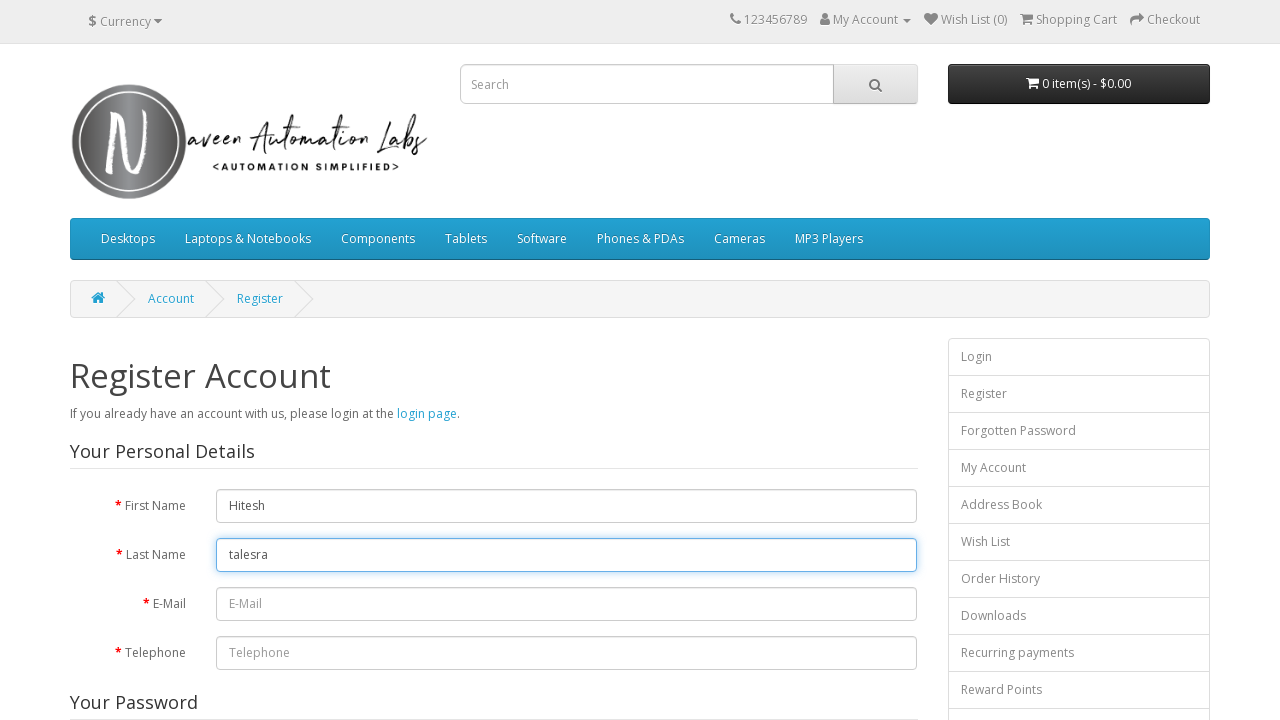

Verified search input is enabled
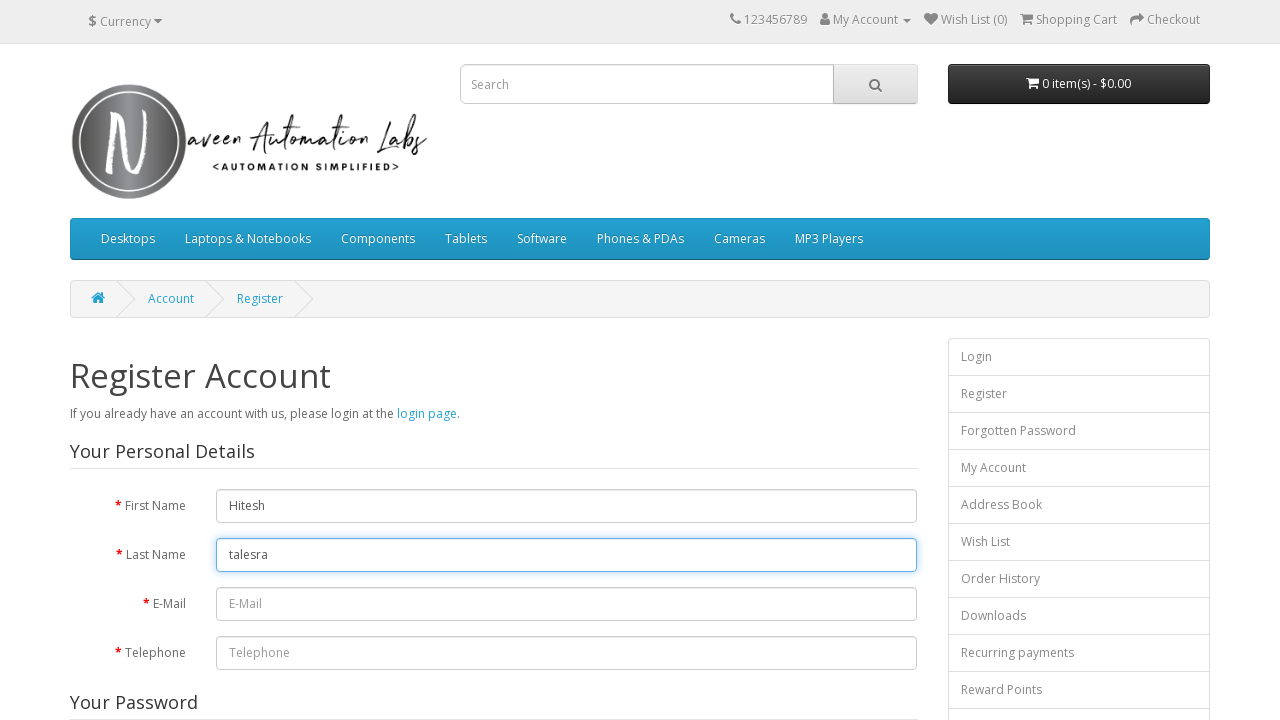

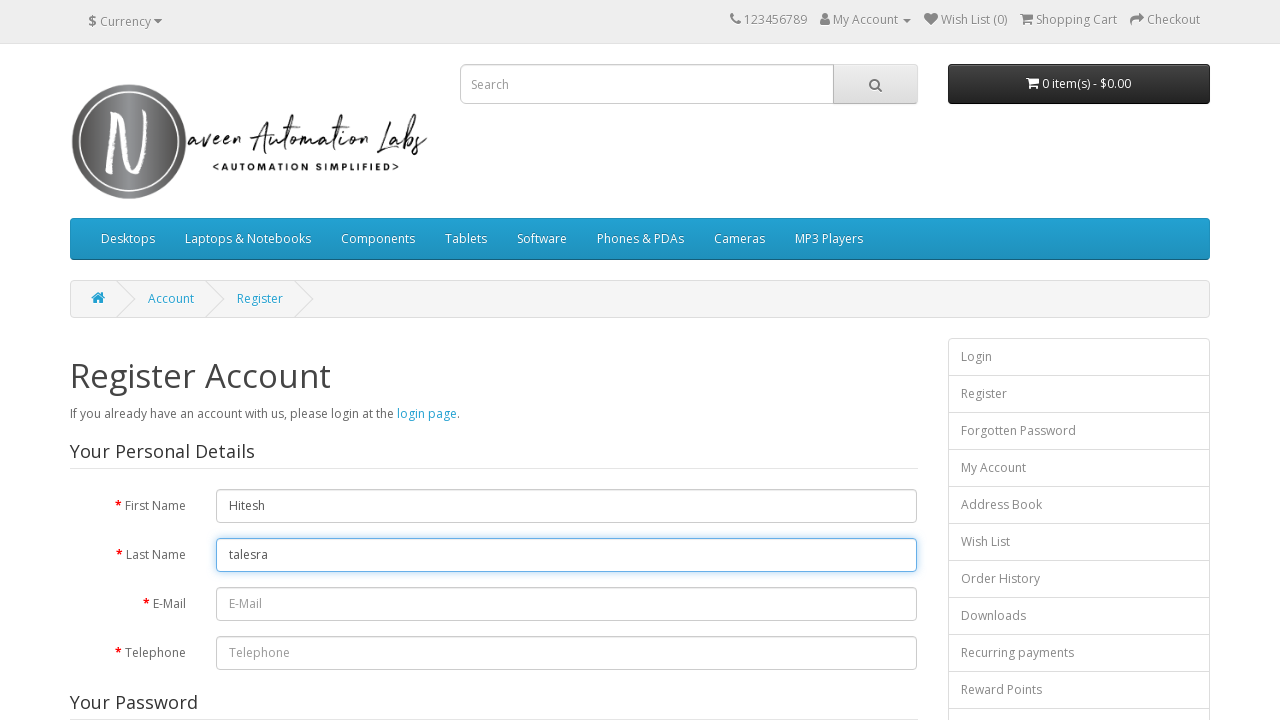